Tests that a todo item is removed when edited to an empty string

Starting URL: https://demo.playwright.dev/todomvc

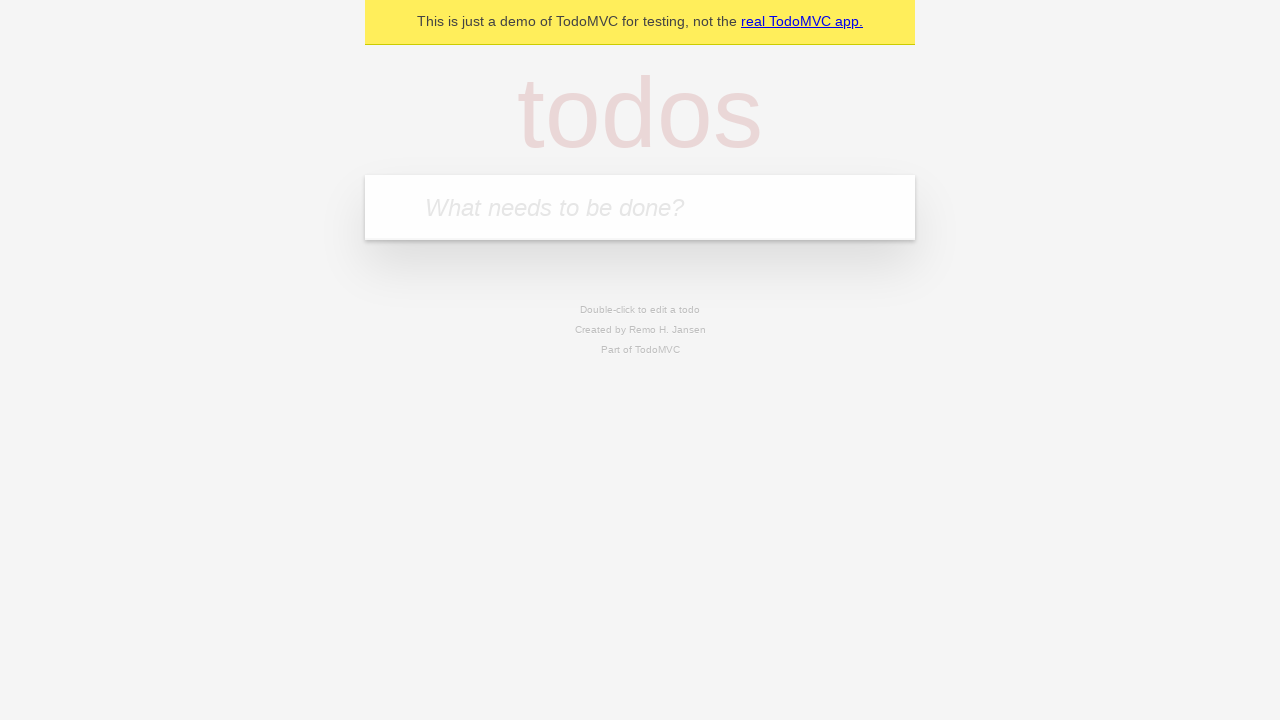

Filled first todo with 'buy some cheese' on internal:attr=[placeholder="What needs to be done?"i]
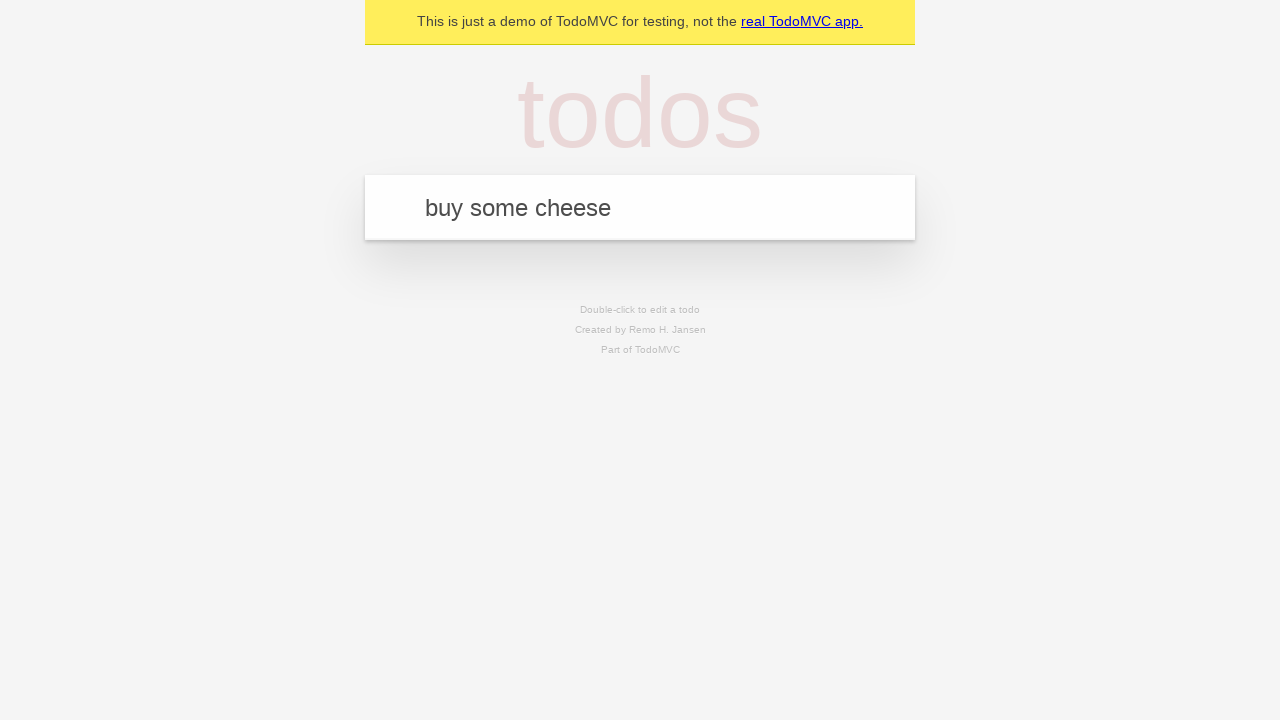

Pressed Enter to add first todo item on internal:attr=[placeholder="What needs to be done?"i]
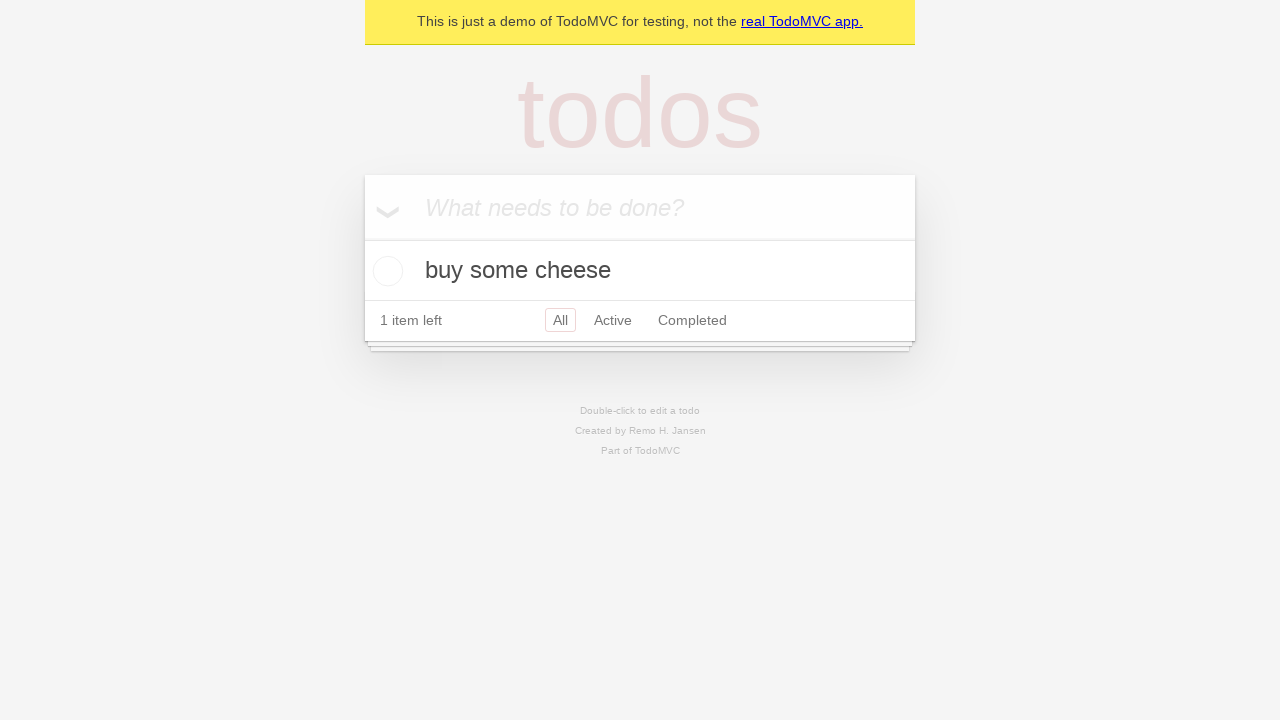

Filled second todo with 'feed the cat' on internal:attr=[placeholder="What needs to be done?"i]
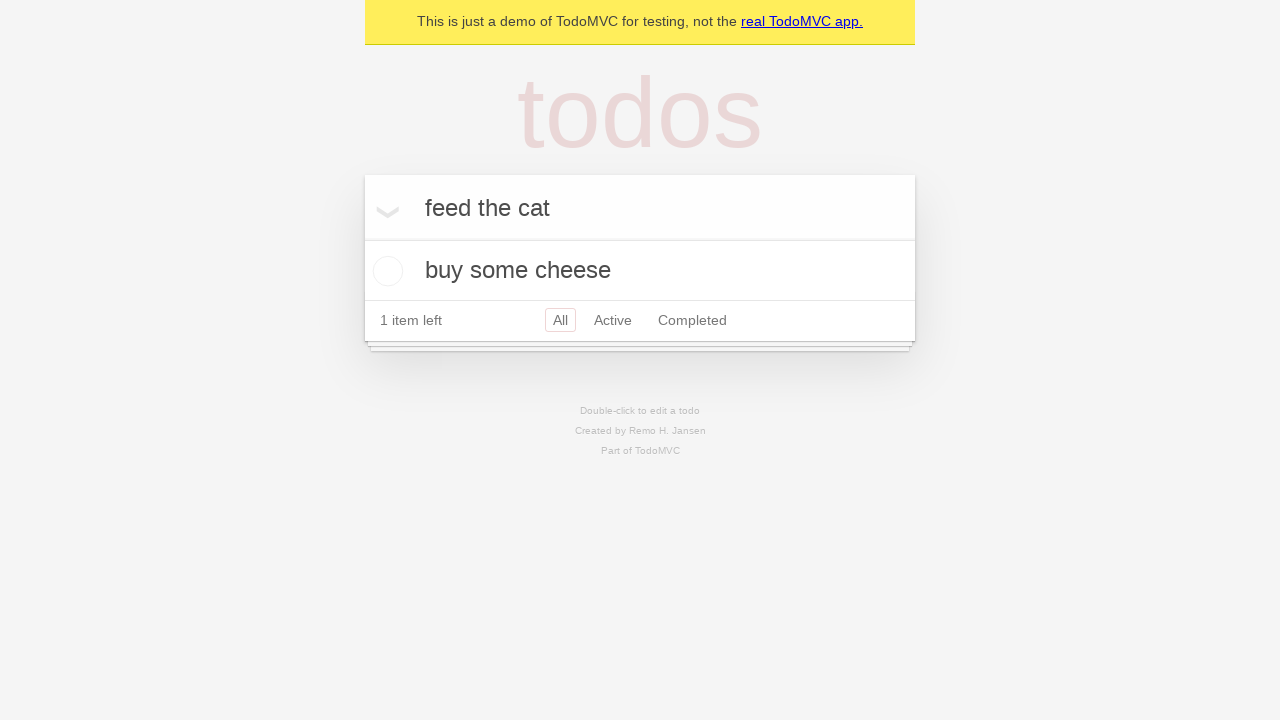

Pressed Enter to add second todo item on internal:attr=[placeholder="What needs to be done?"i]
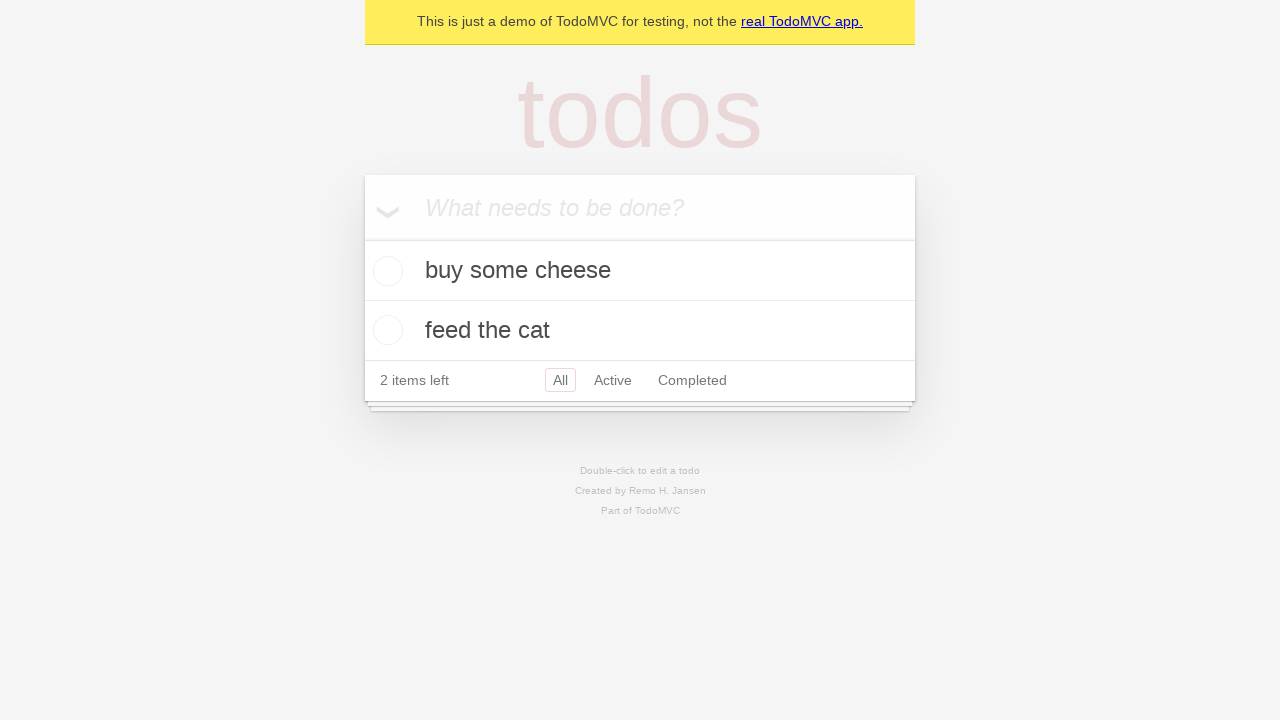

Filled third todo with 'book a doctors appointment' on internal:attr=[placeholder="What needs to be done?"i]
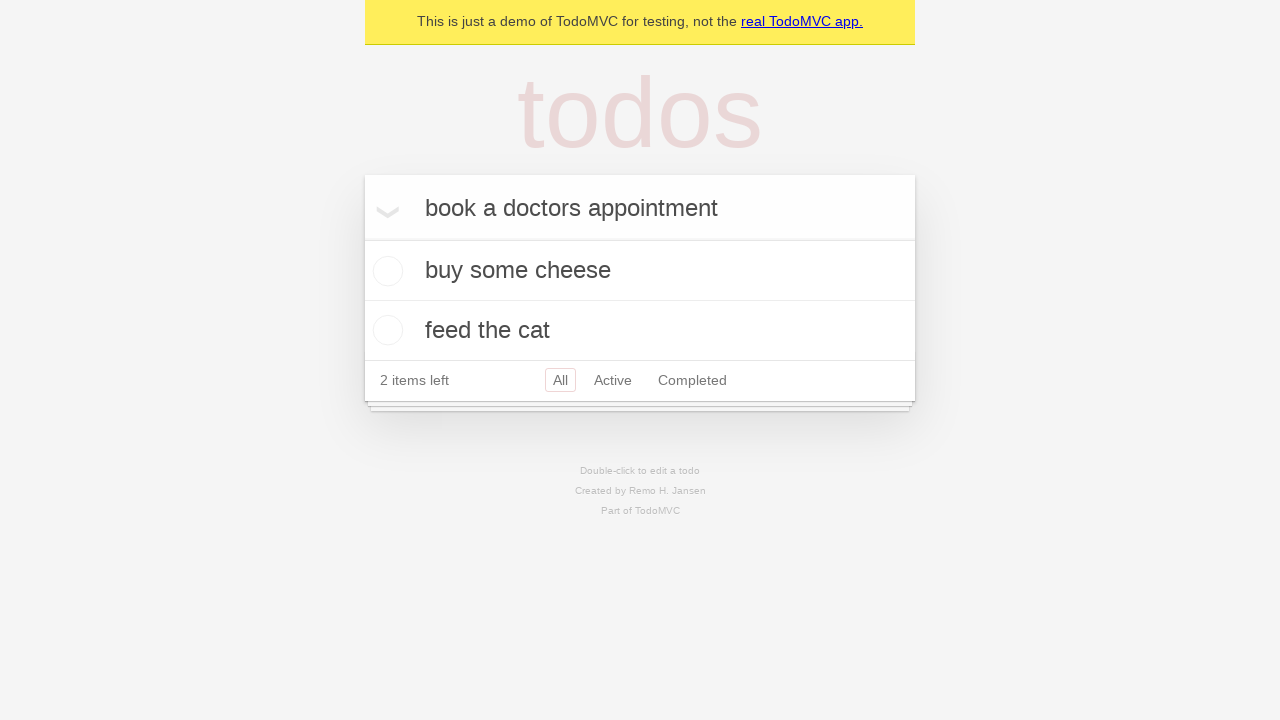

Pressed Enter to add third todo item on internal:attr=[placeholder="What needs to be done?"i]
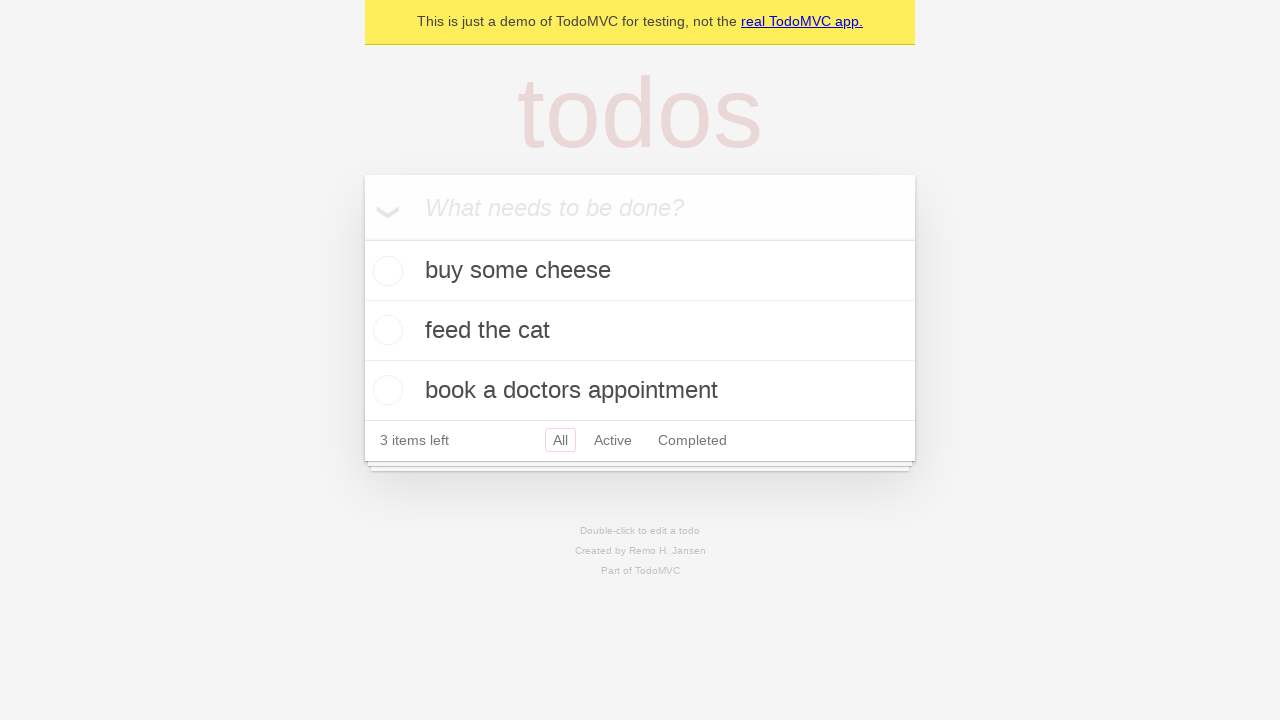

Double-clicked second todo item to enter edit mode at (640, 331) on internal:testid=[data-testid="todo-item"s] >> nth=1
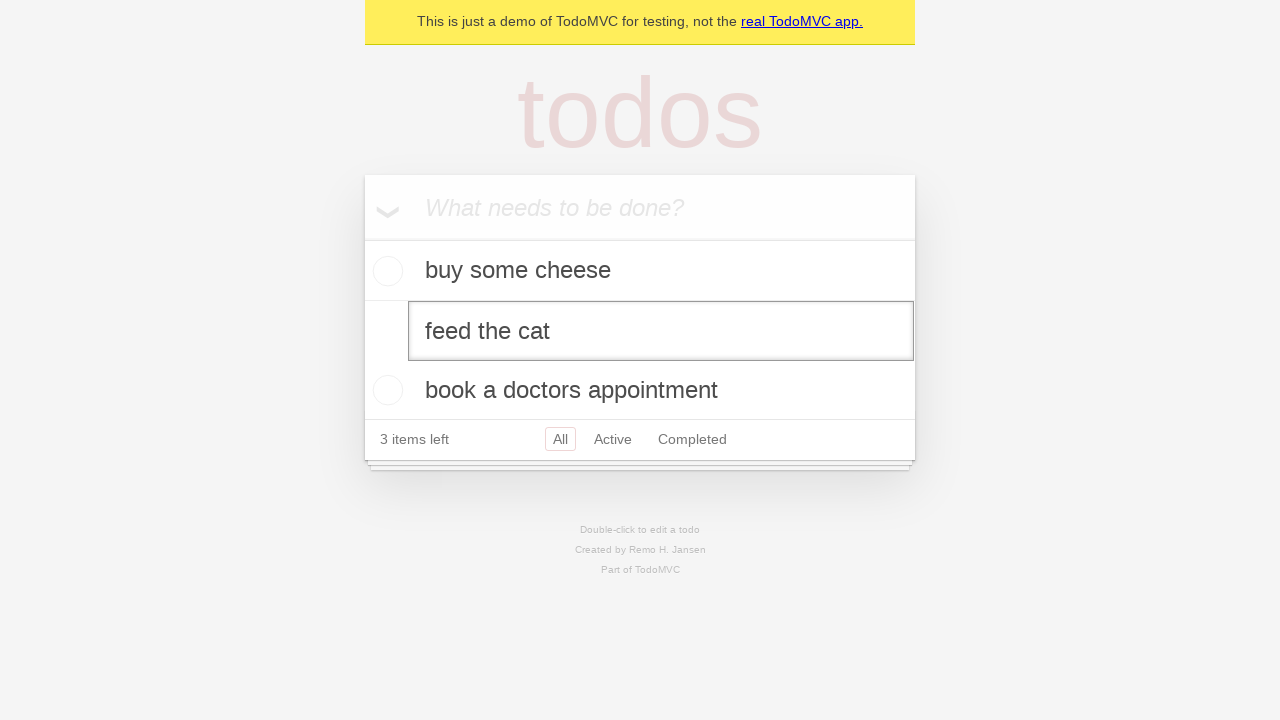

Cleared the edit textbox to empty string on internal:testid=[data-testid="todo-item"s] >> nth=1 >> internal:role=textbox[nam
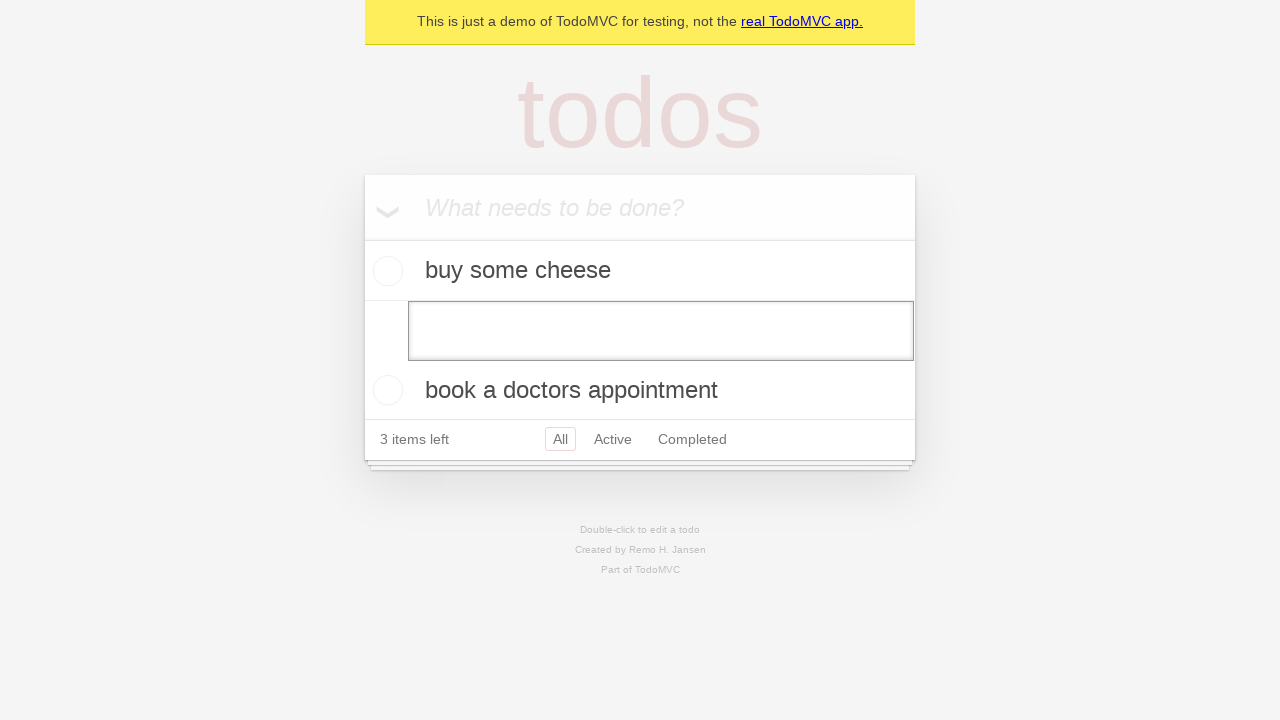

Pressed Enter to confirm empty text and remove the todo item on internal:testid=[data-testid="todo-item"s] >> nth=1 >> internal:role=textbox[nam
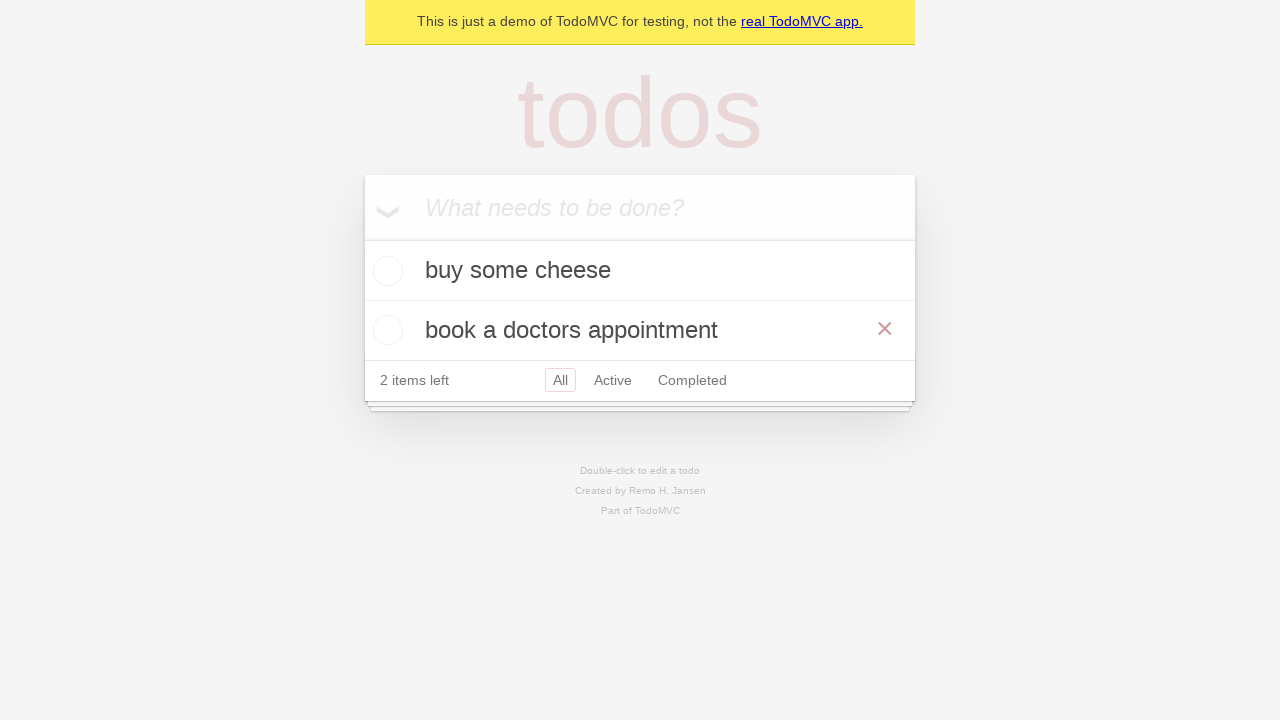

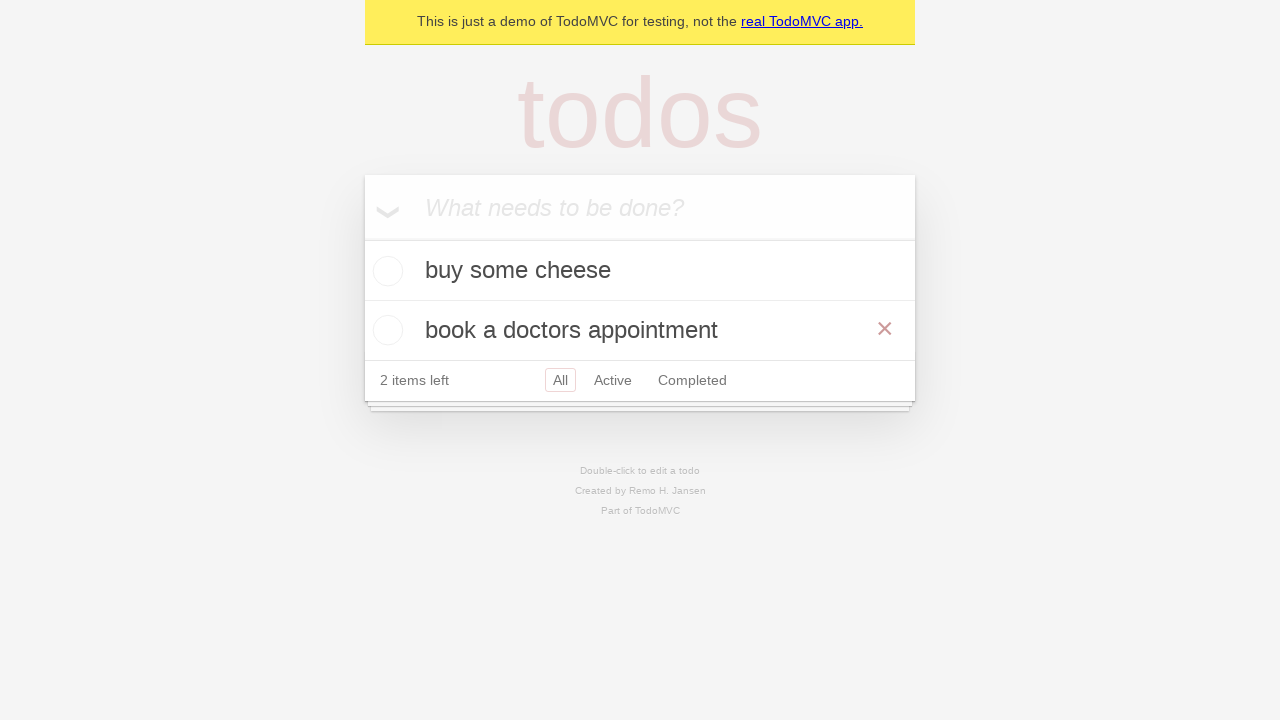